Tests AJAX functionality by clicking a button and waiting for dynamic content to load with a success message

Starting URL: http://uitestingplayground.com/ajax

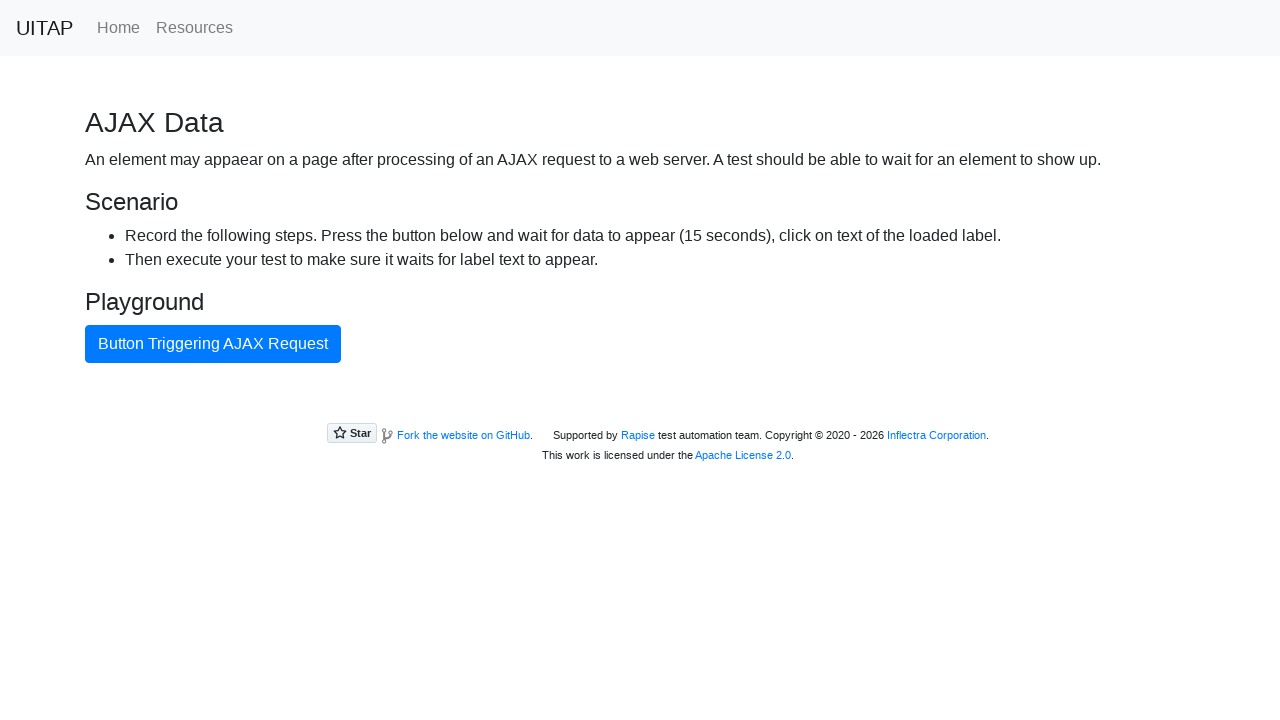

Clicked AJAX button to trigger dynamic content loading at (213, 344) on #ajaxButton
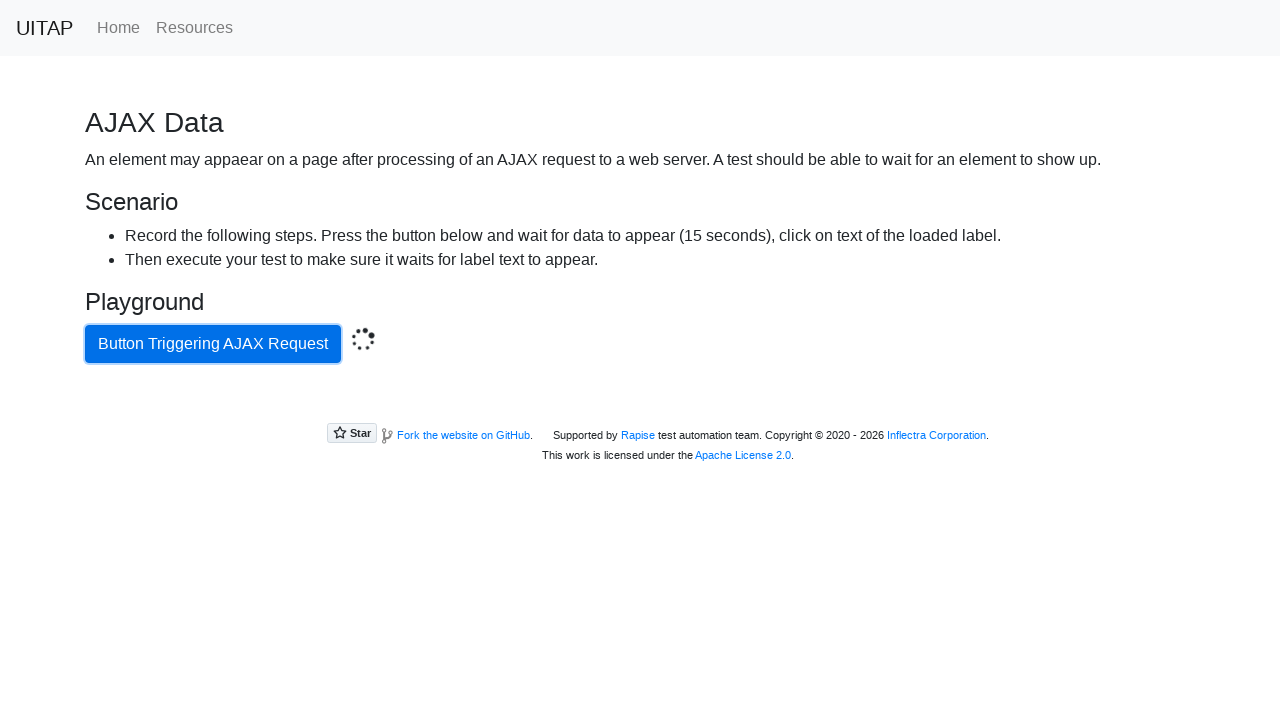

Success message appeared after AJAX call completed
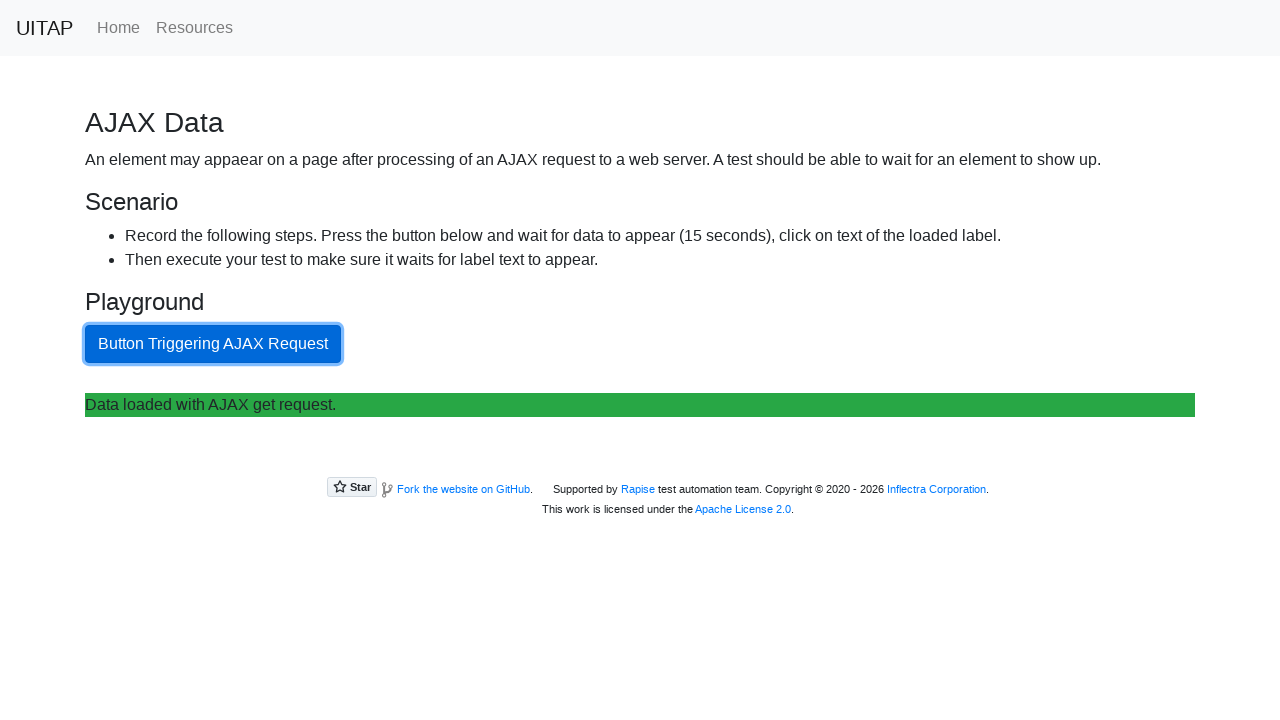

Retrieved success message text: 'Data loaded with AJAX get request.'
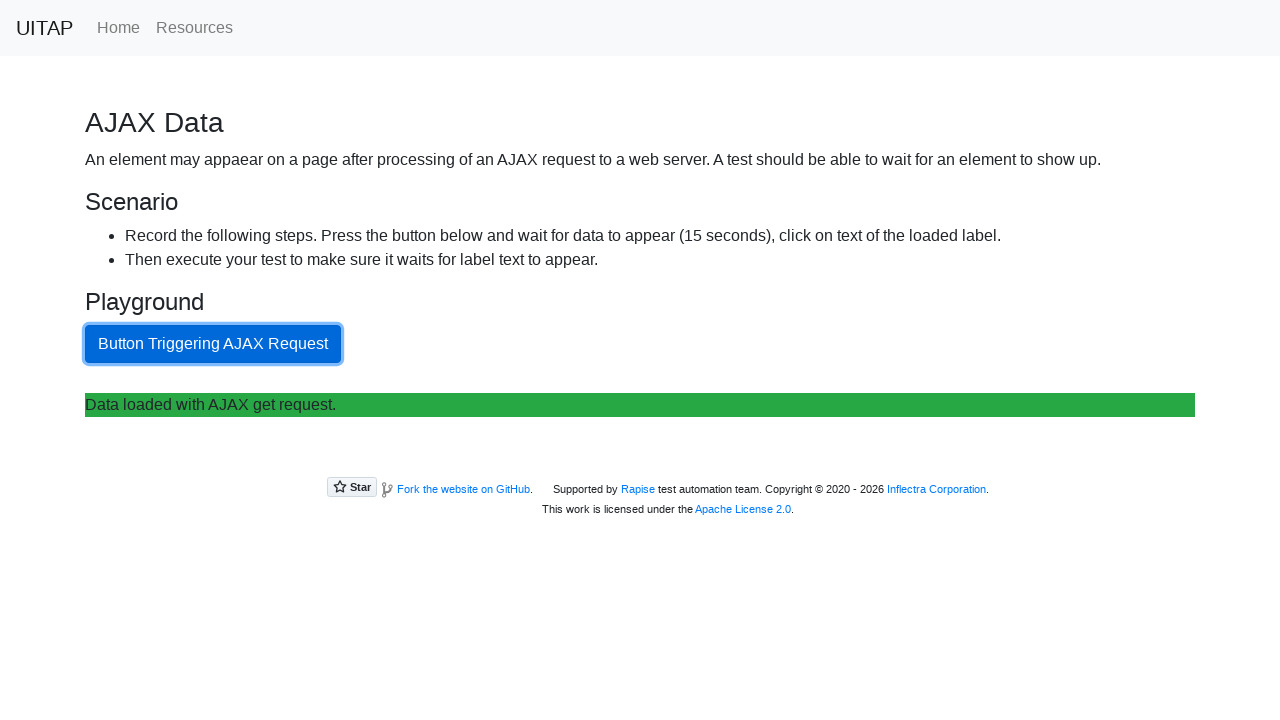

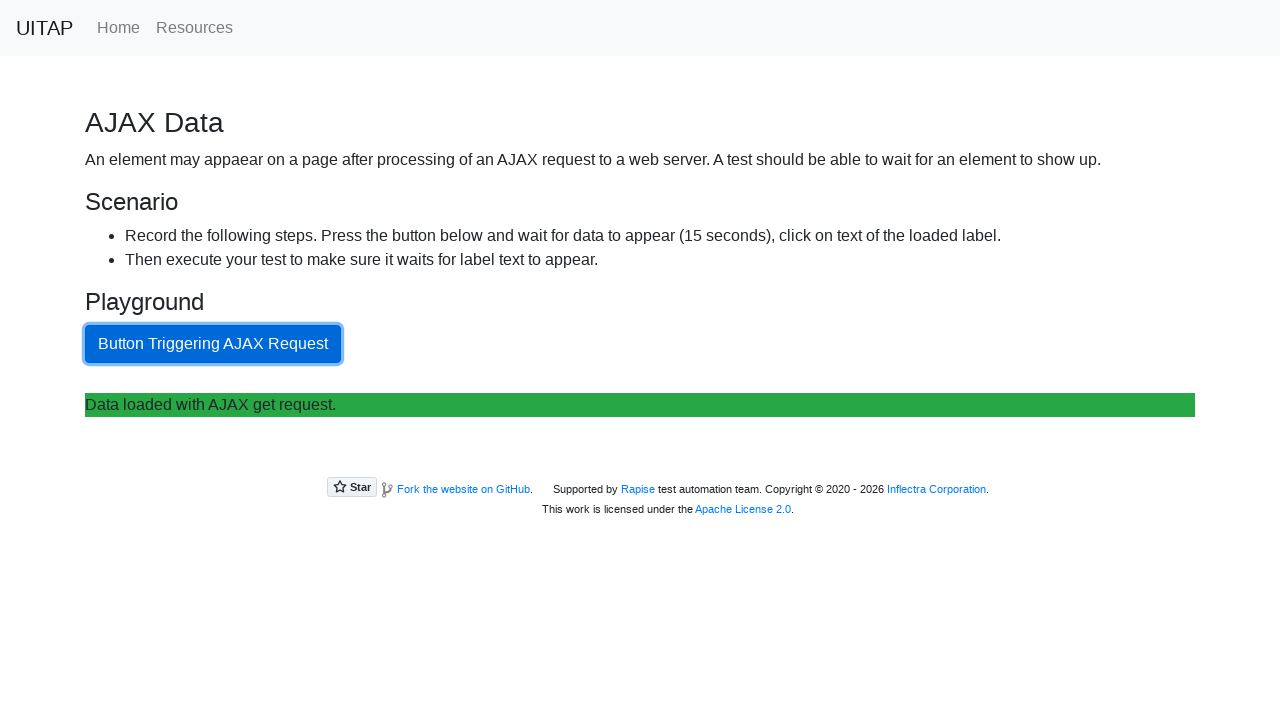